Tests drag and drop functionality by dragging element A to element B

Starting URL: https://crossbrowsertesting.github.io/drag-and-drop

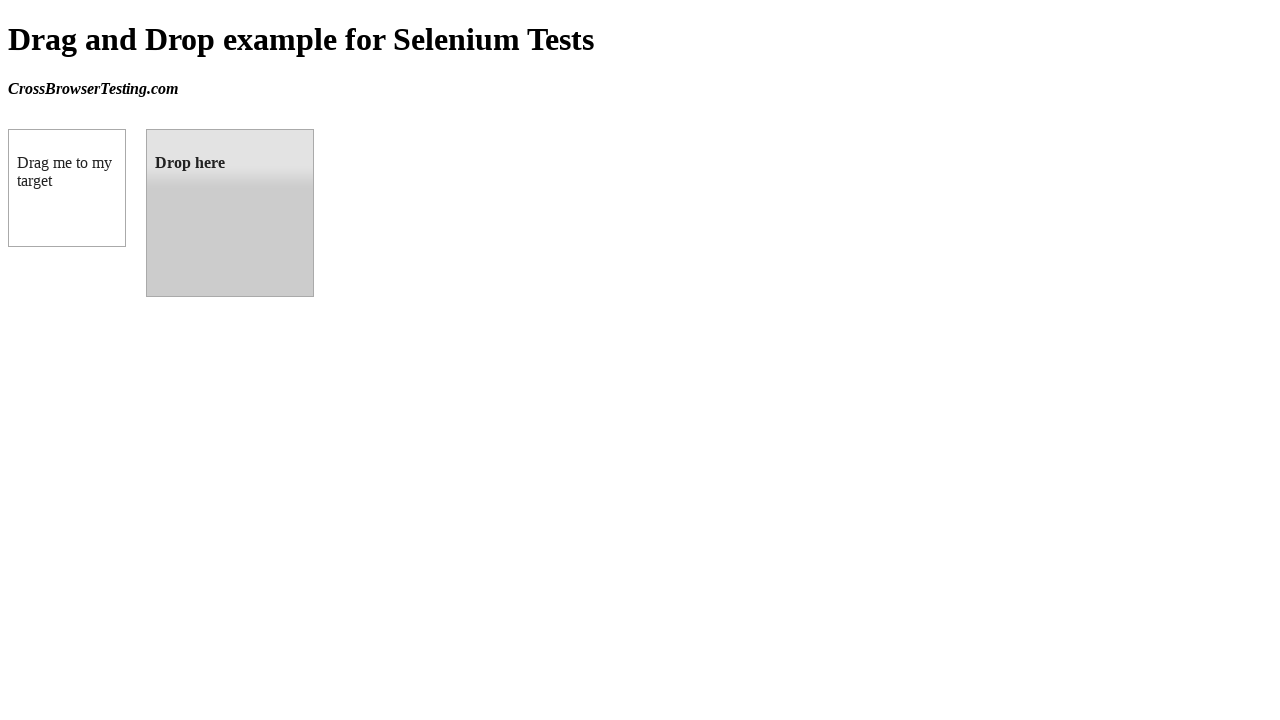

Navigated to drag and drop test page
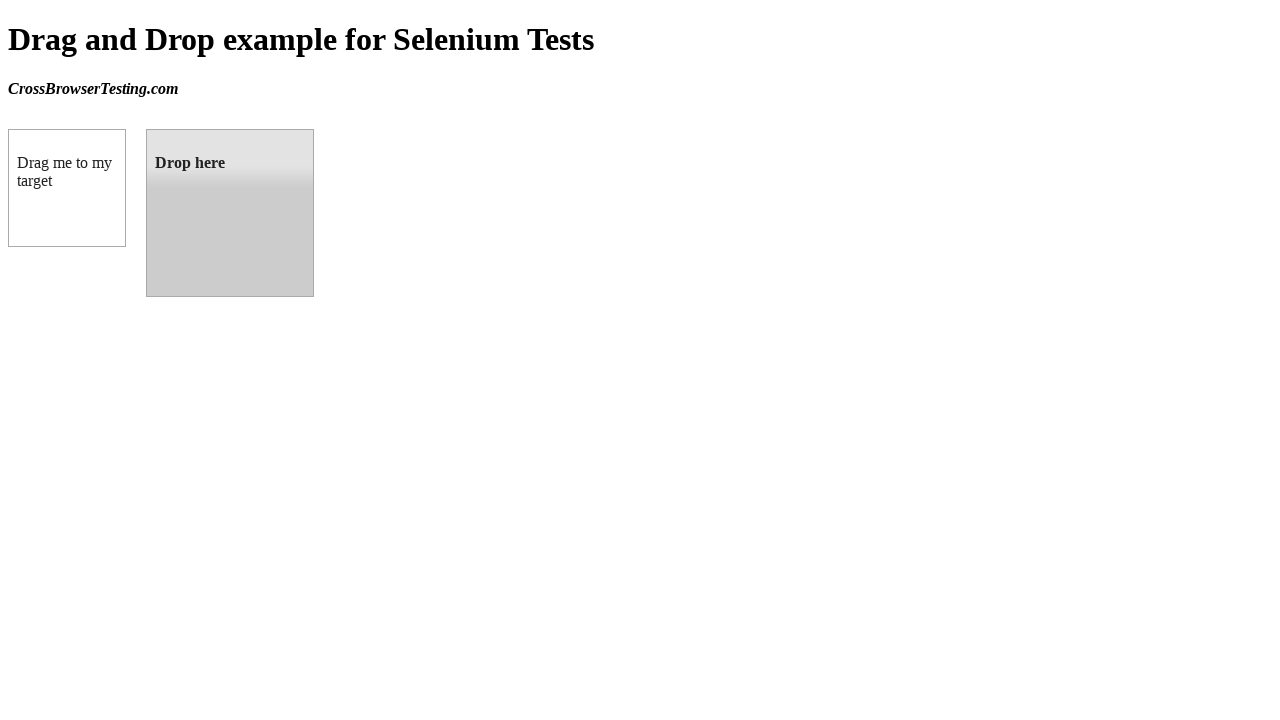

Located source element (box A)
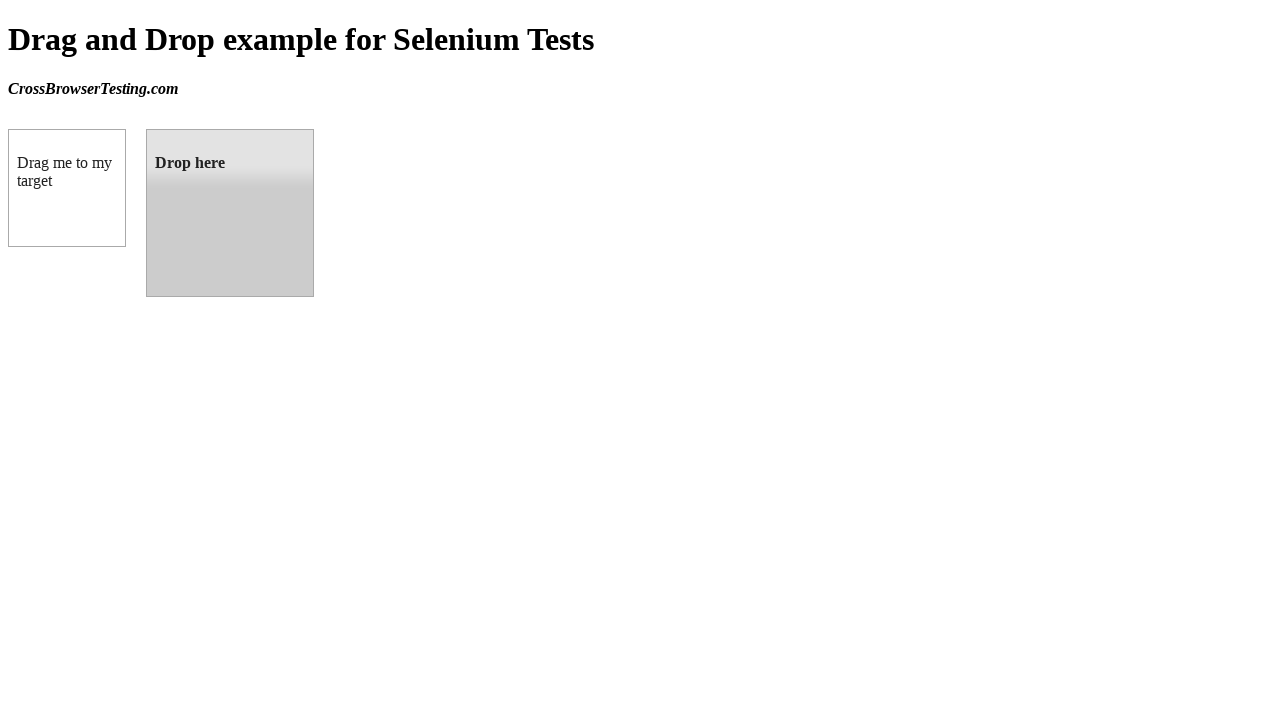

Located target element (box B)
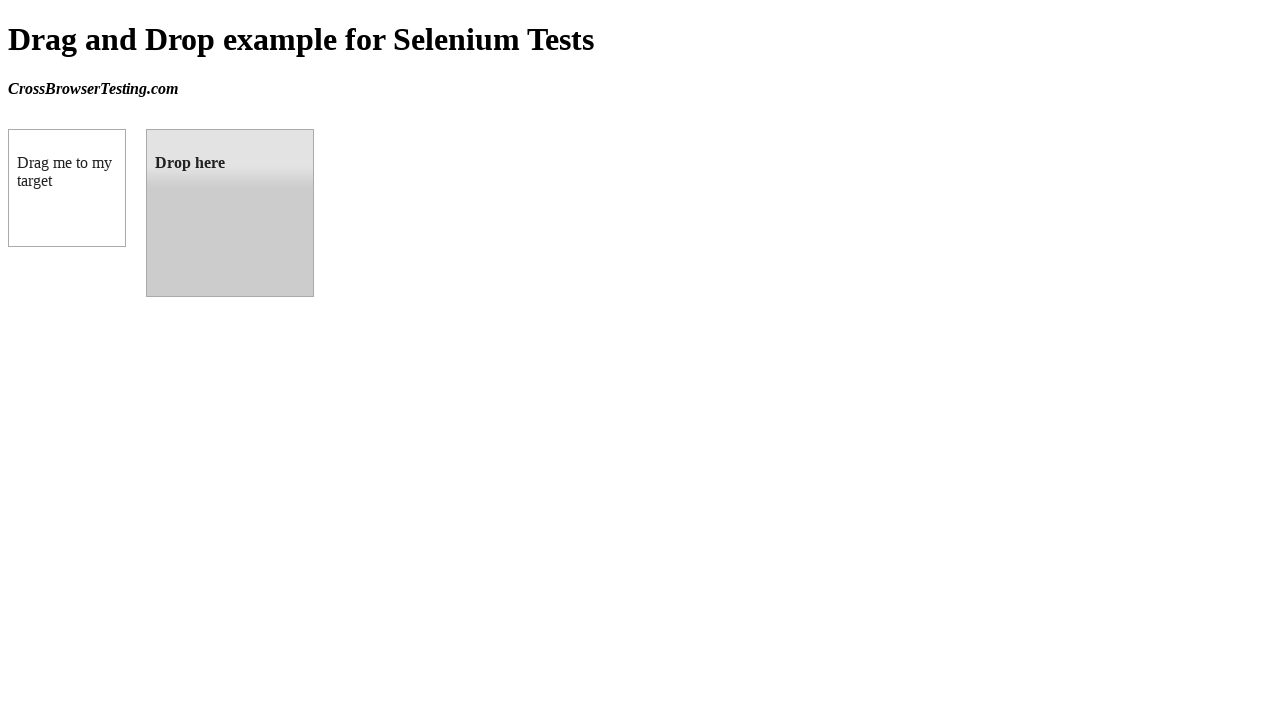

Dragged element A to element B at (230, 213)
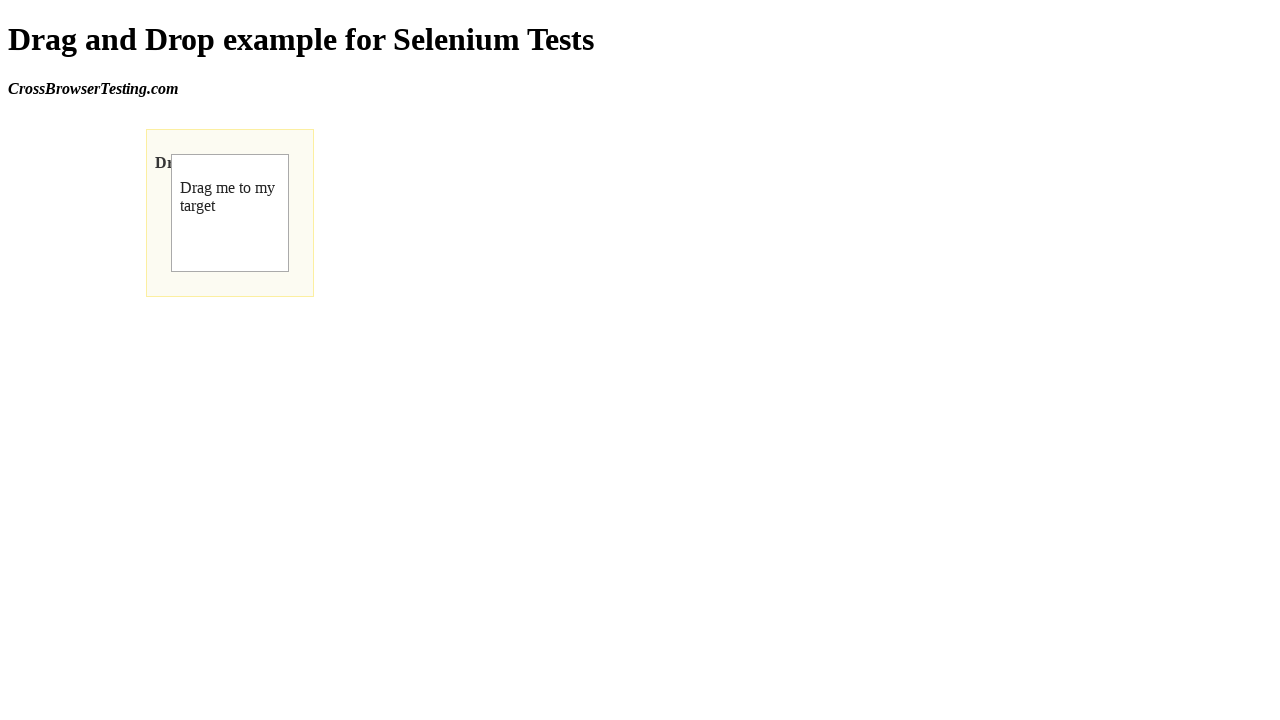

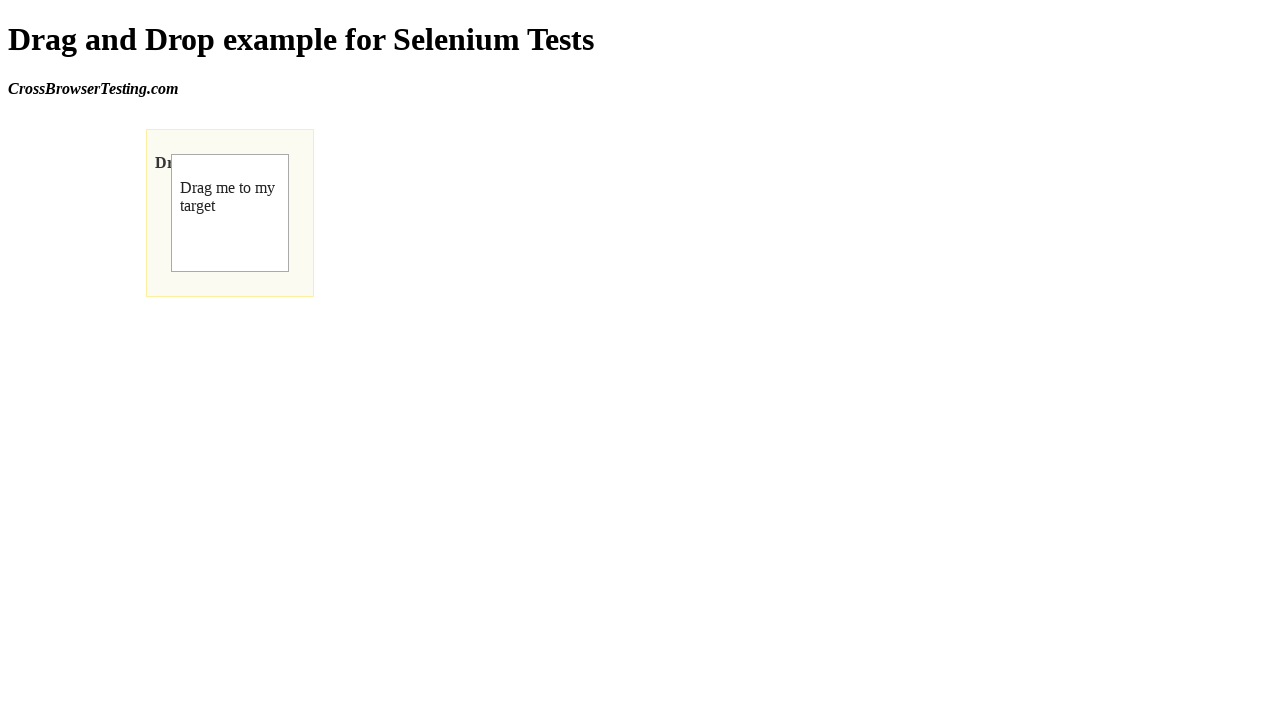